Tests the No Content API link and verifies the response shows 204 status code

Starting URL: https://demoqa.com/links

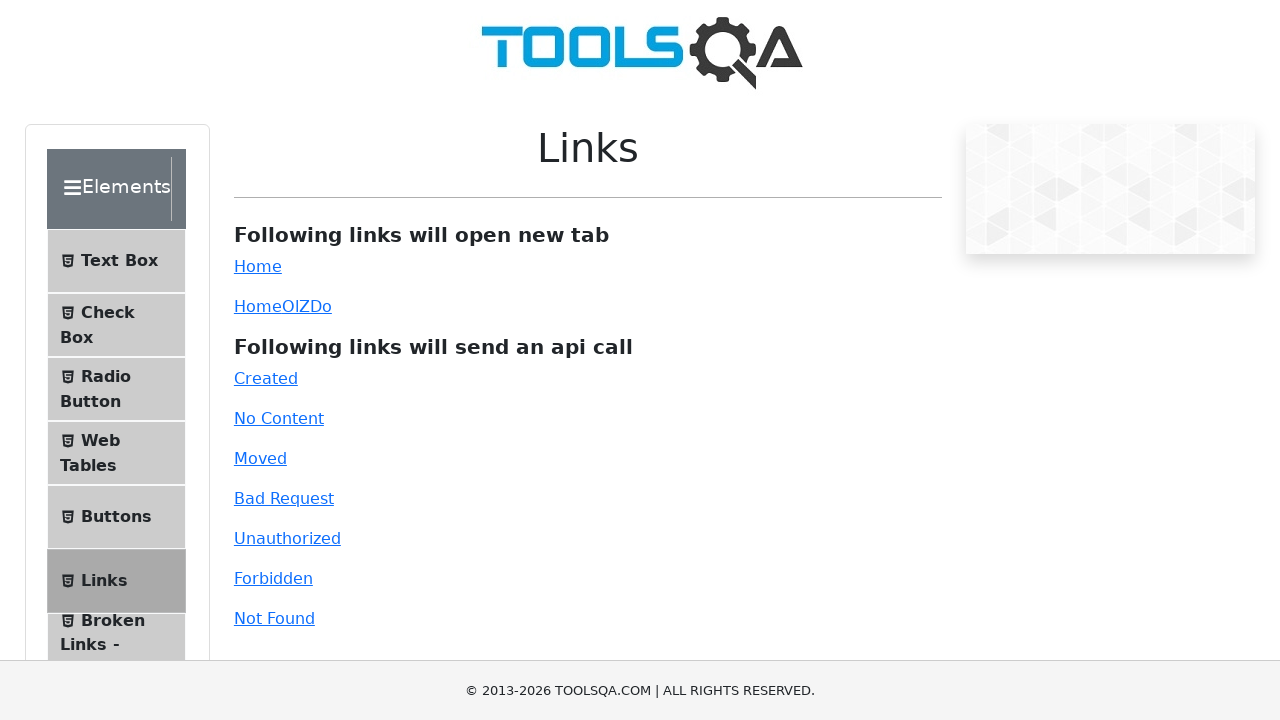

Clicked the No Content API link at (279, 418) on #no-content
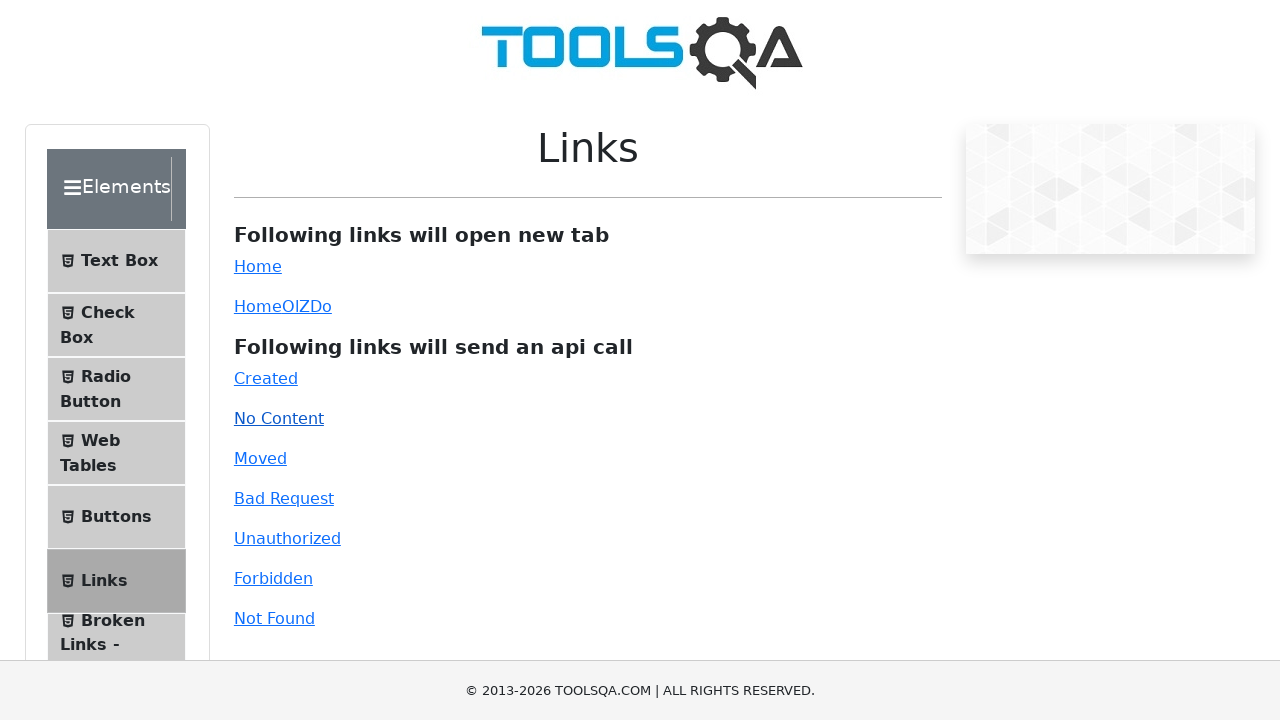

Response message appeared with 204 status code
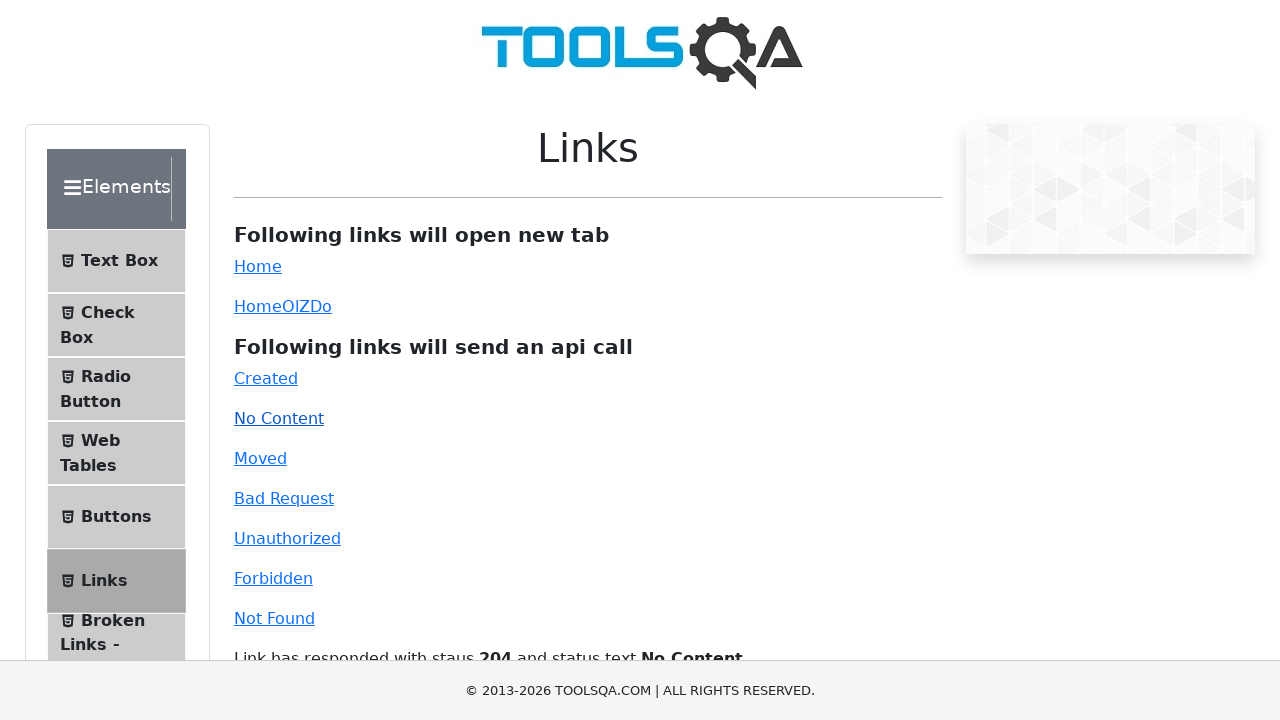

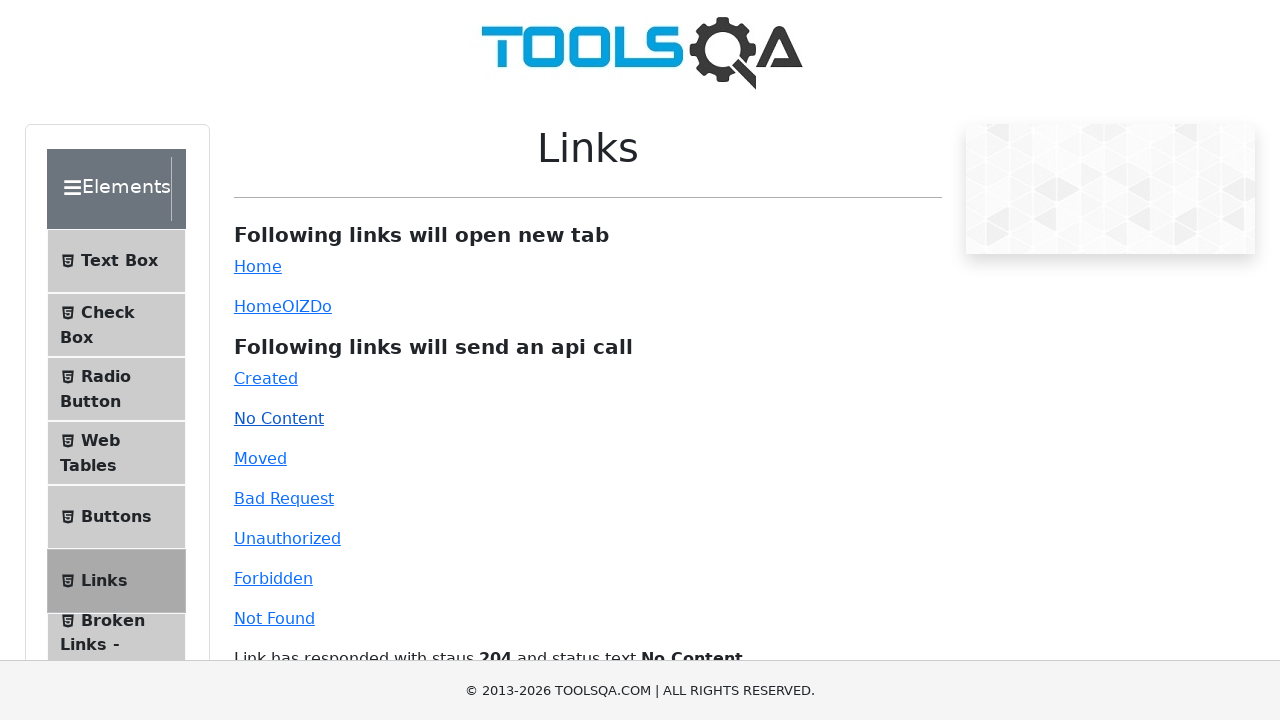